Navigates to Booking.com and retrieves the page title to verify the page loads correctly

Starting URL: https://www.booking.com/

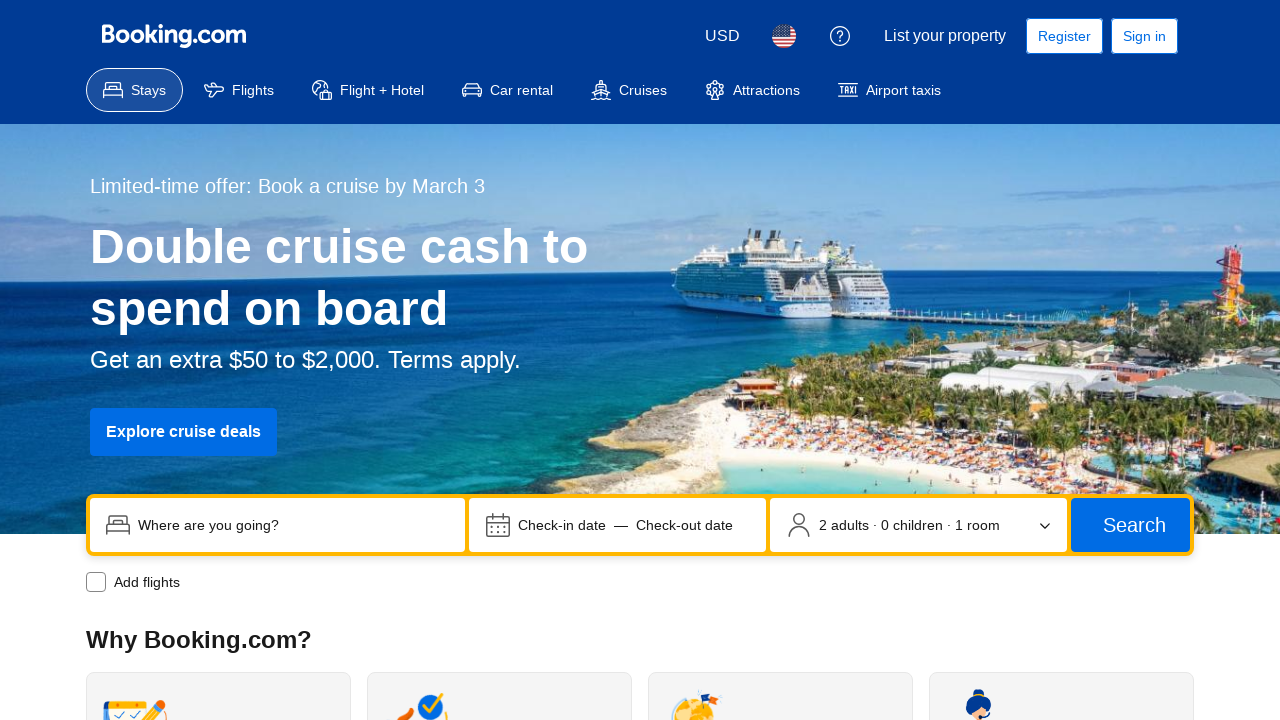

Navigated to Booking.com homepage
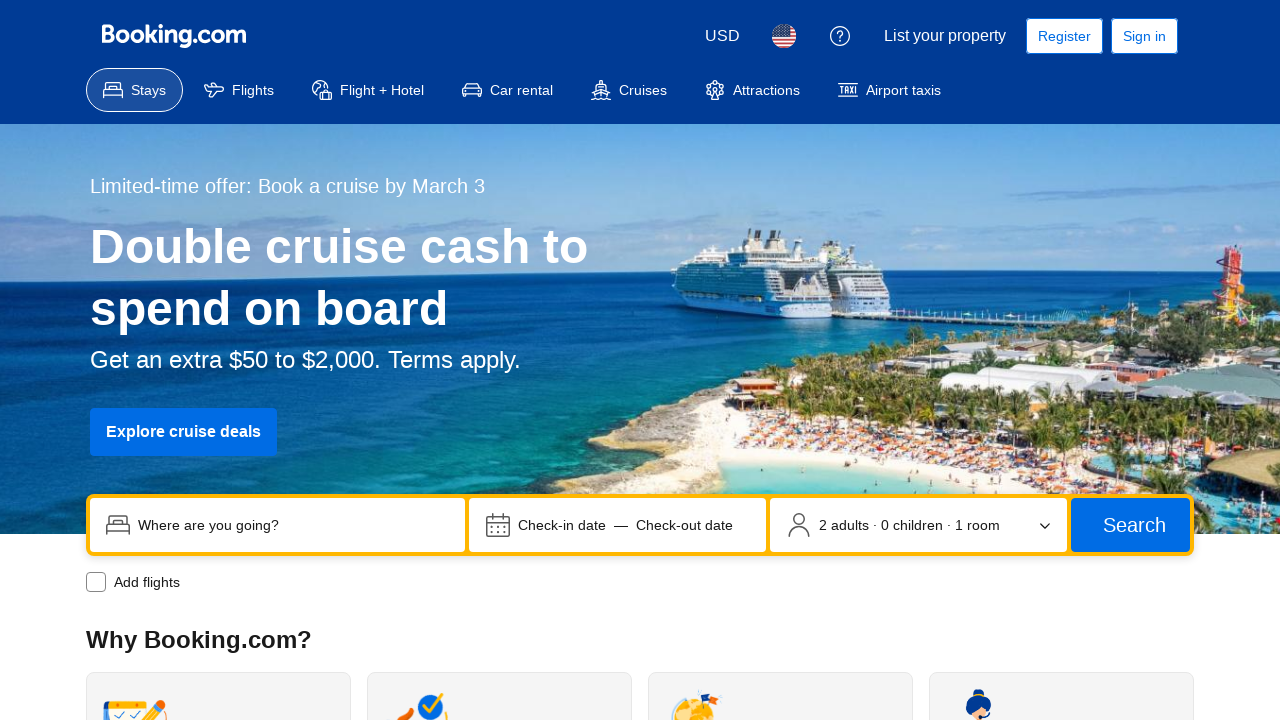

Page reached domcontentloaded state
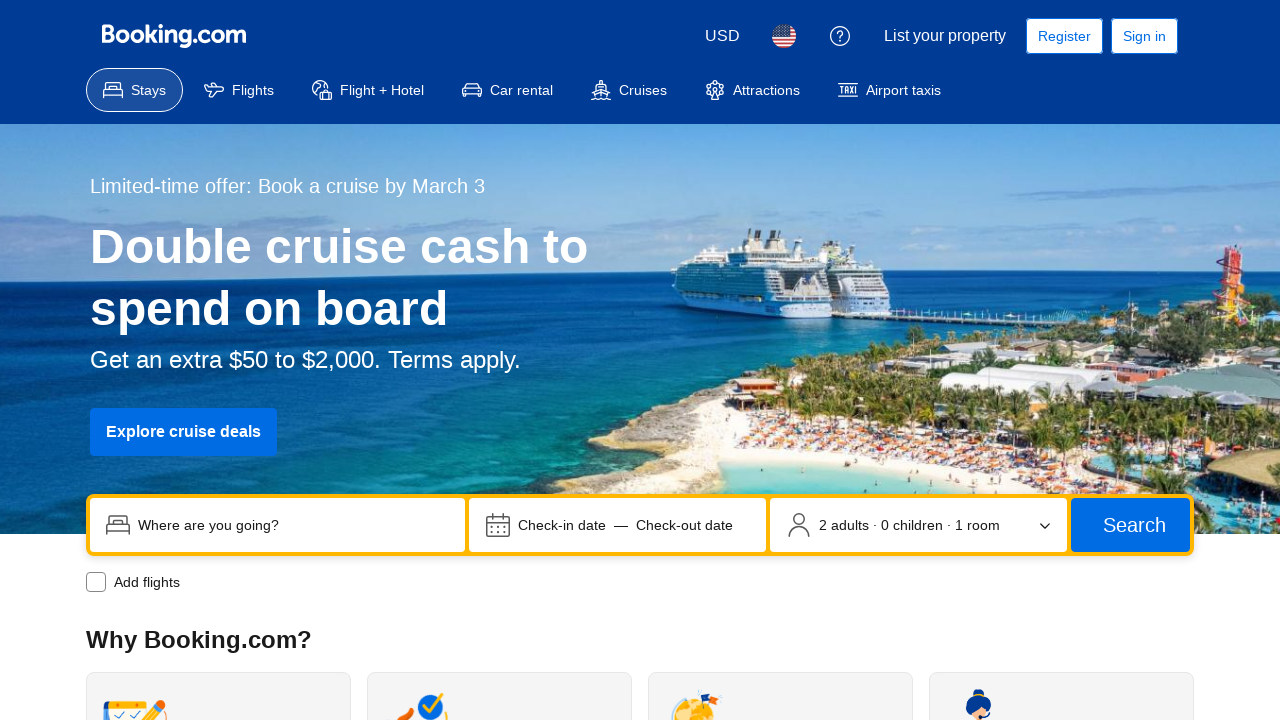

Retrieved page title: Booking.com | Official site | The best hotels, flights, car rentals & accommodations
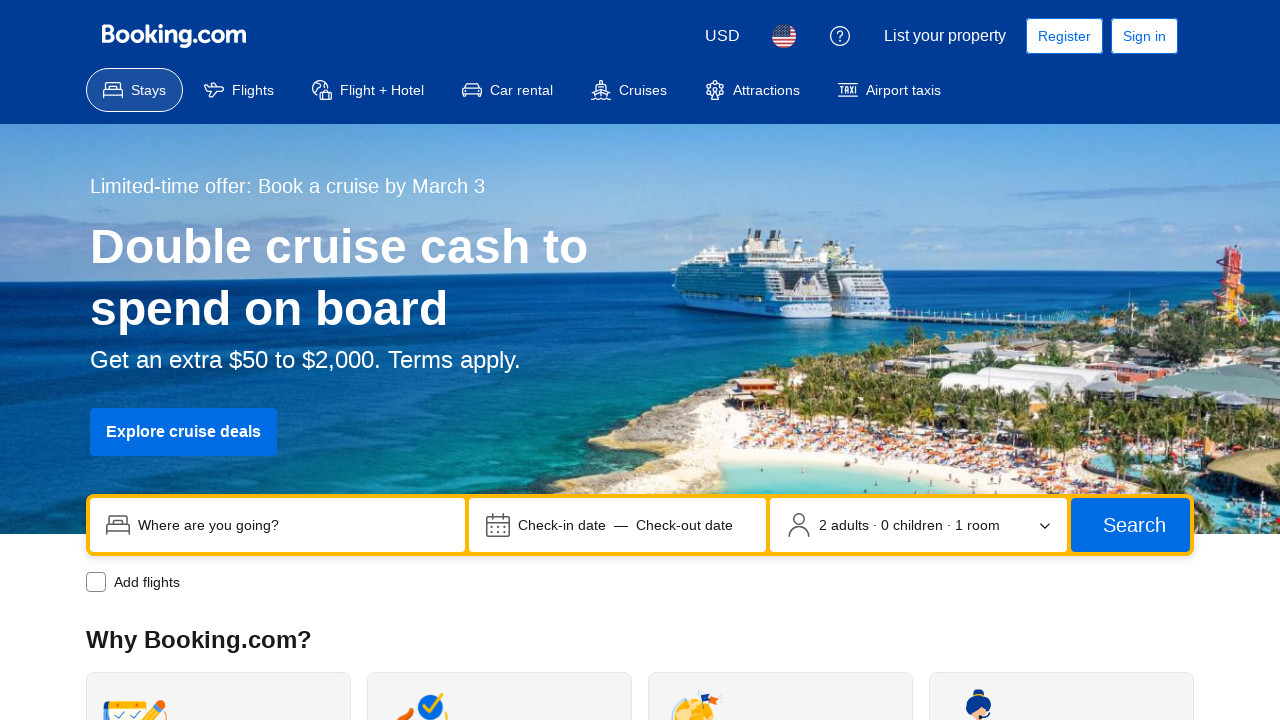

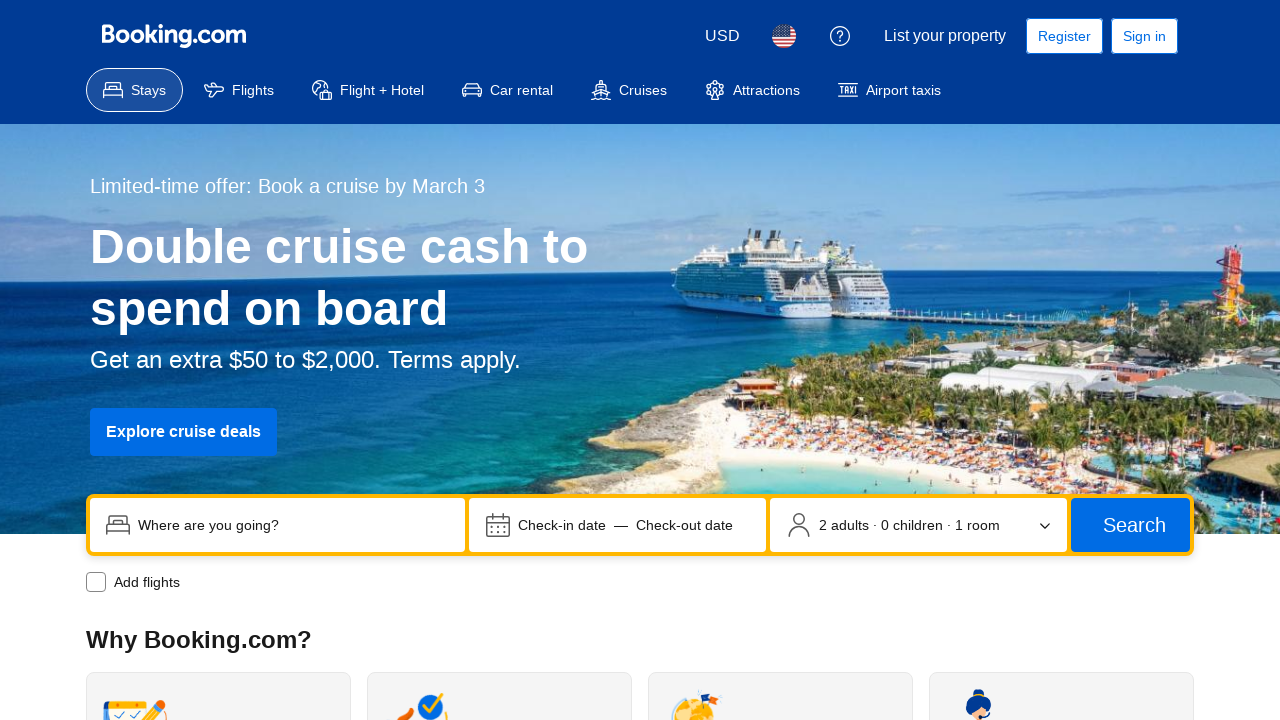